Tests clicking the broken link and monitoring the response for the 500 status code page

Starting URL: https://demoqa.com/broken

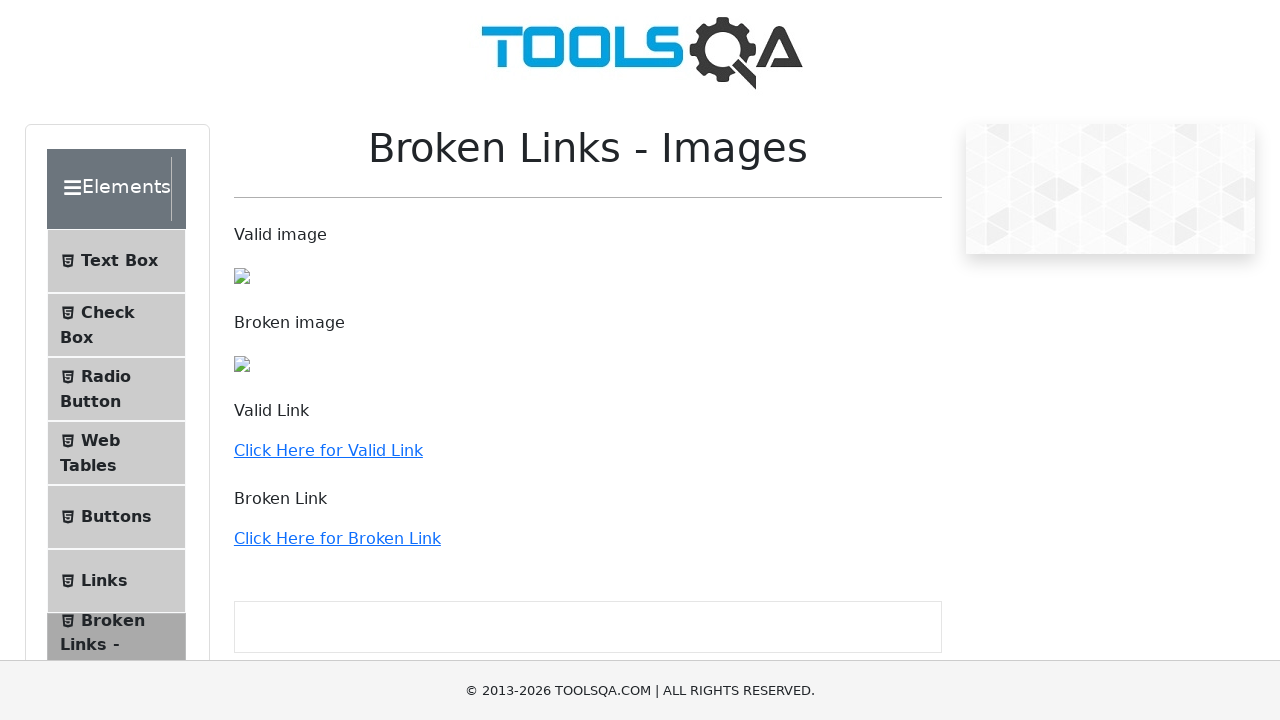

Clicked the broken link at (337, 538) on internal:role=link[name="Click Here for Broken Link"i]
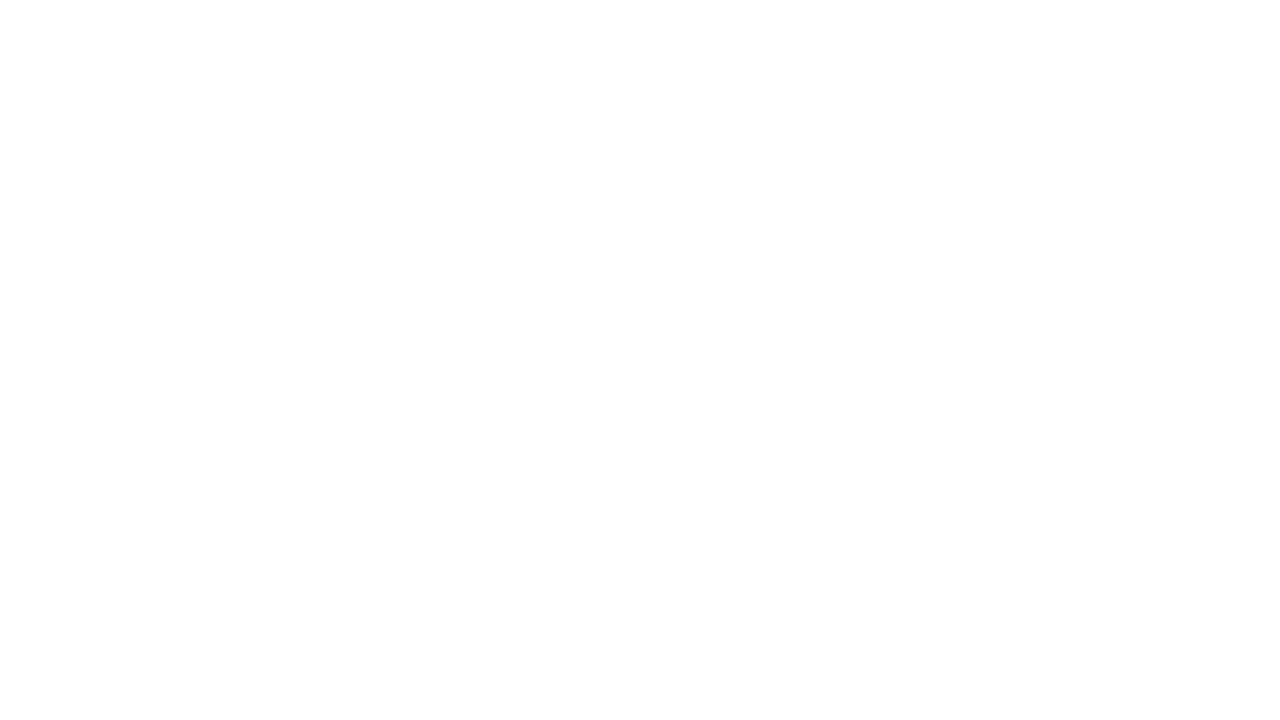

Page loaded - 500 error page displayed
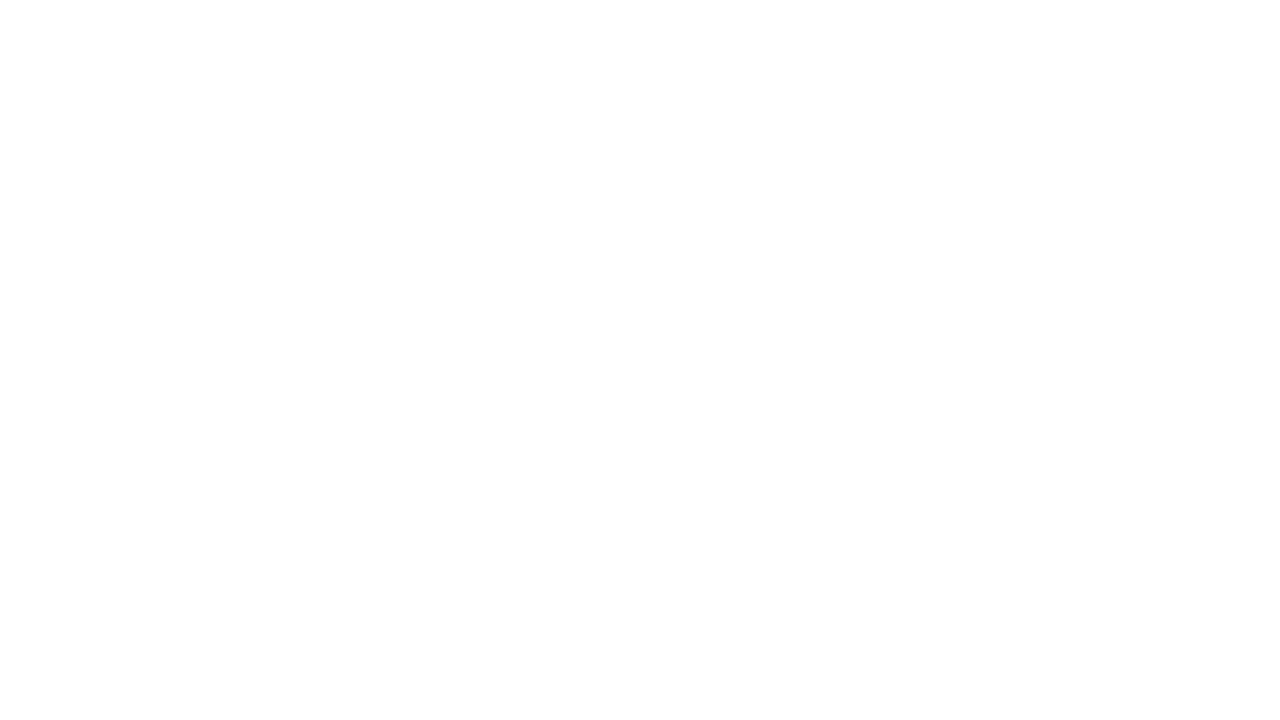

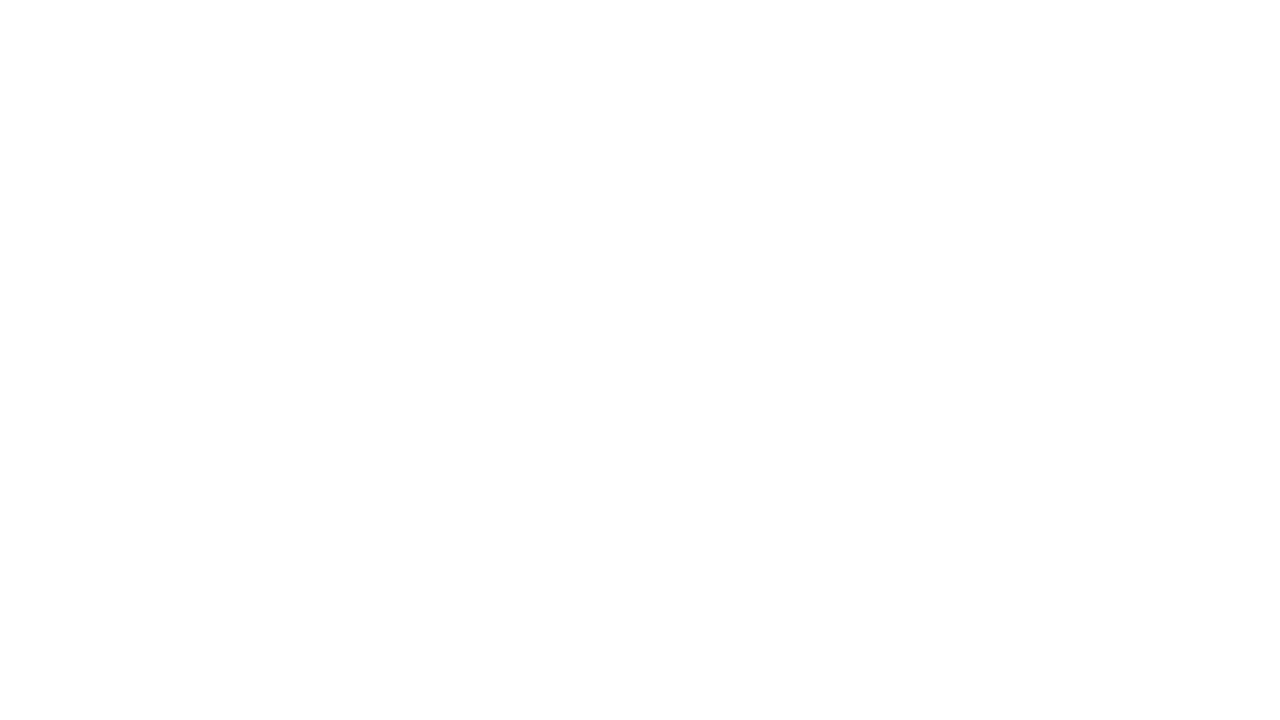